Clicks the 'Next' pagination button and waits for the WebDriver Protocol section to be displayed

Starting URL: https://webdriver.io/docs/api

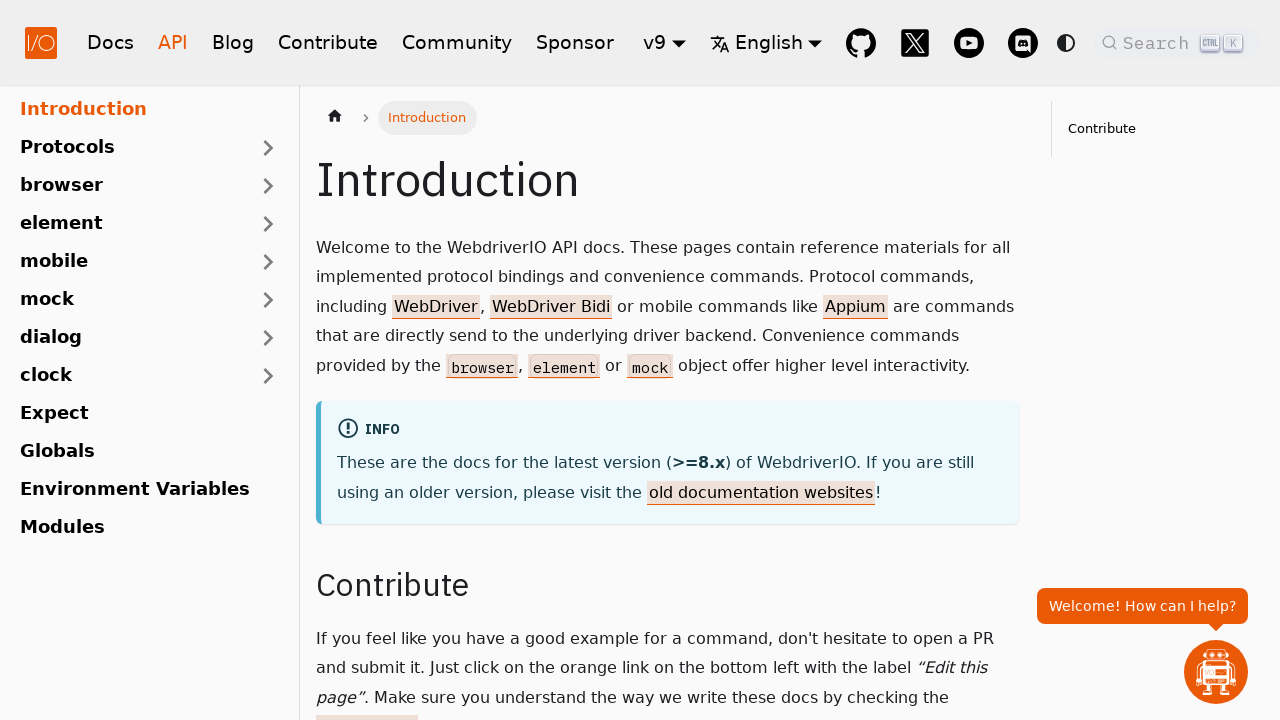

Clicked the 'Next' pagination button at (847, 360) on .pagination-nav__link.pagination-nav__link--next
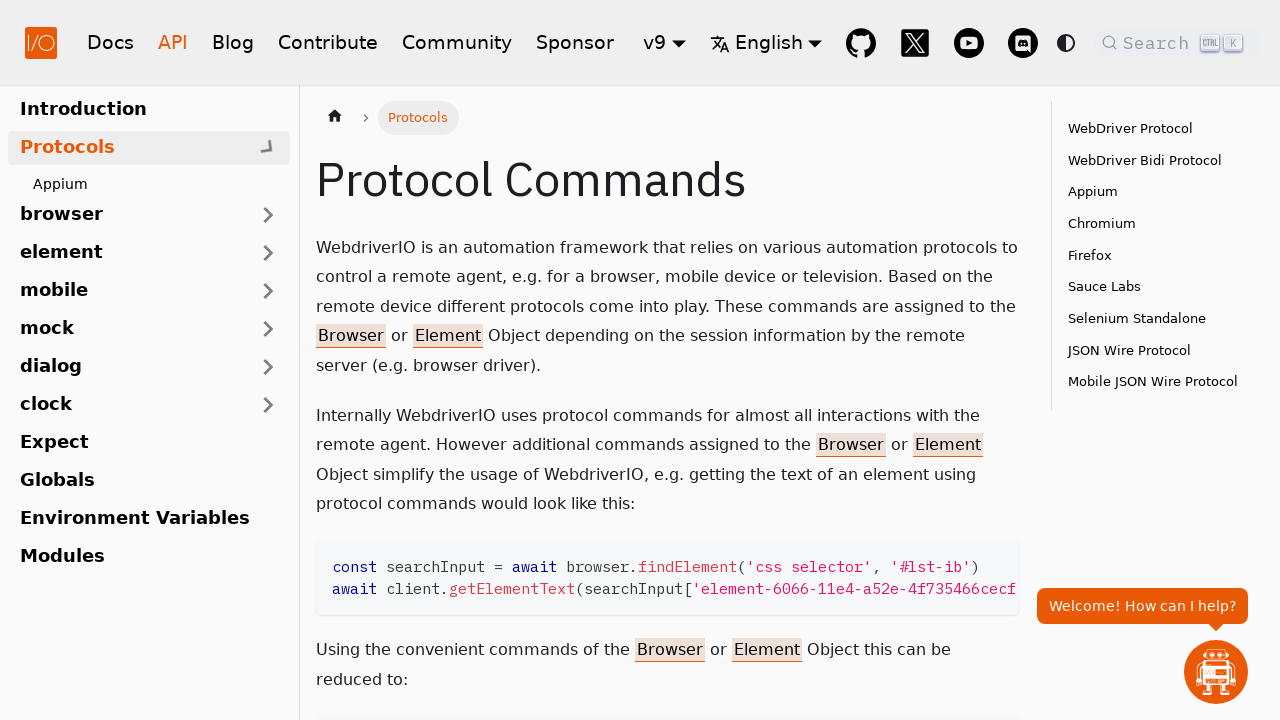

WebDriver Protocol section is now visible
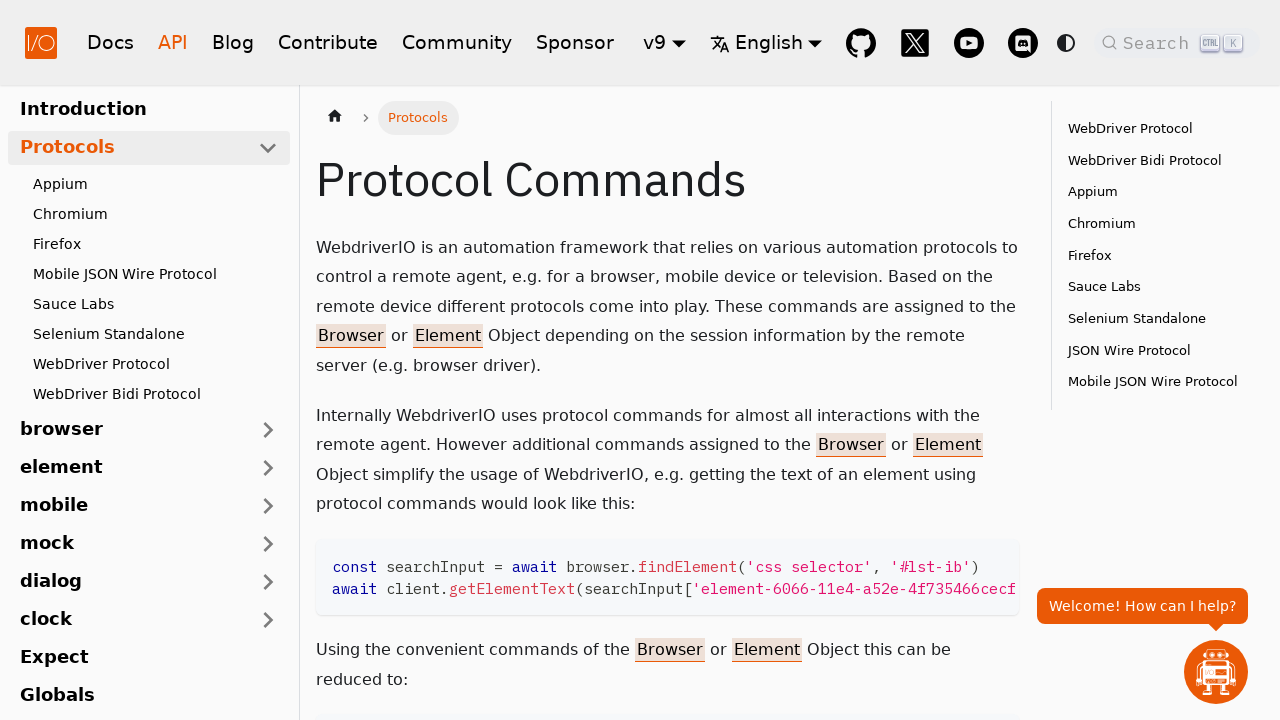

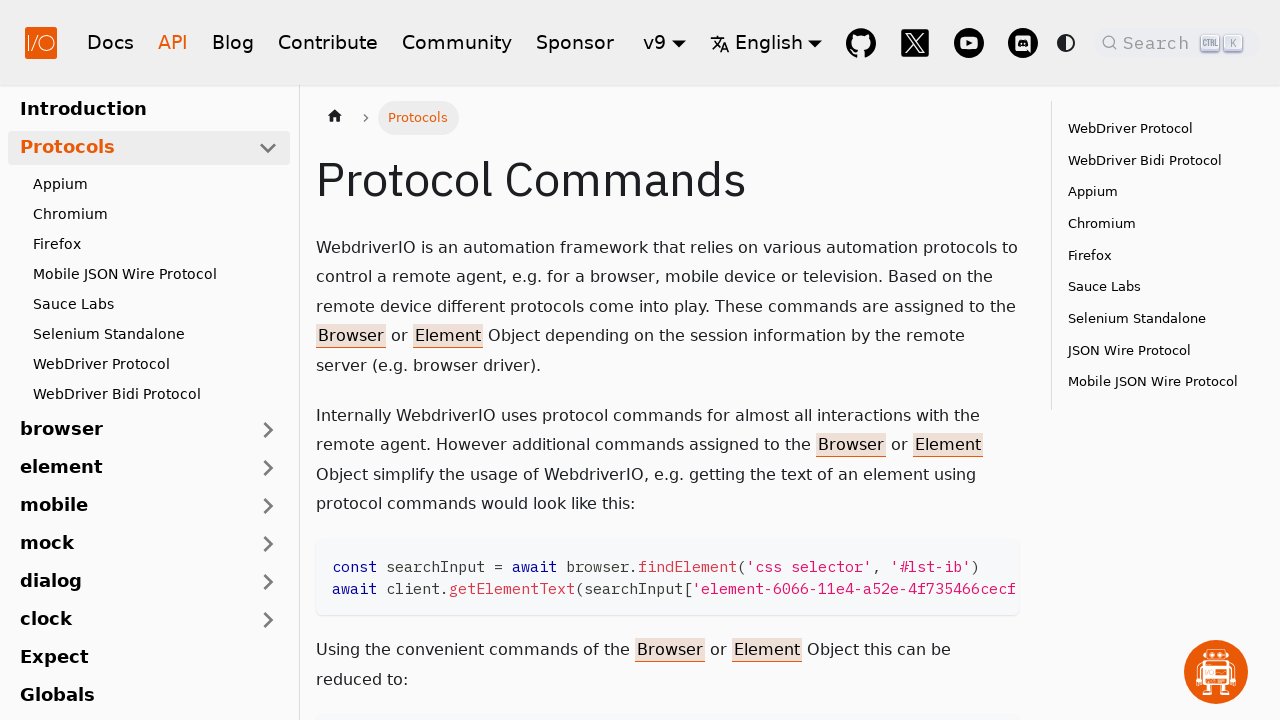